Tests that edits are saved when the edit field loses focus (blur event).

Starting URL: https://demo.playwright.dev/todomvc

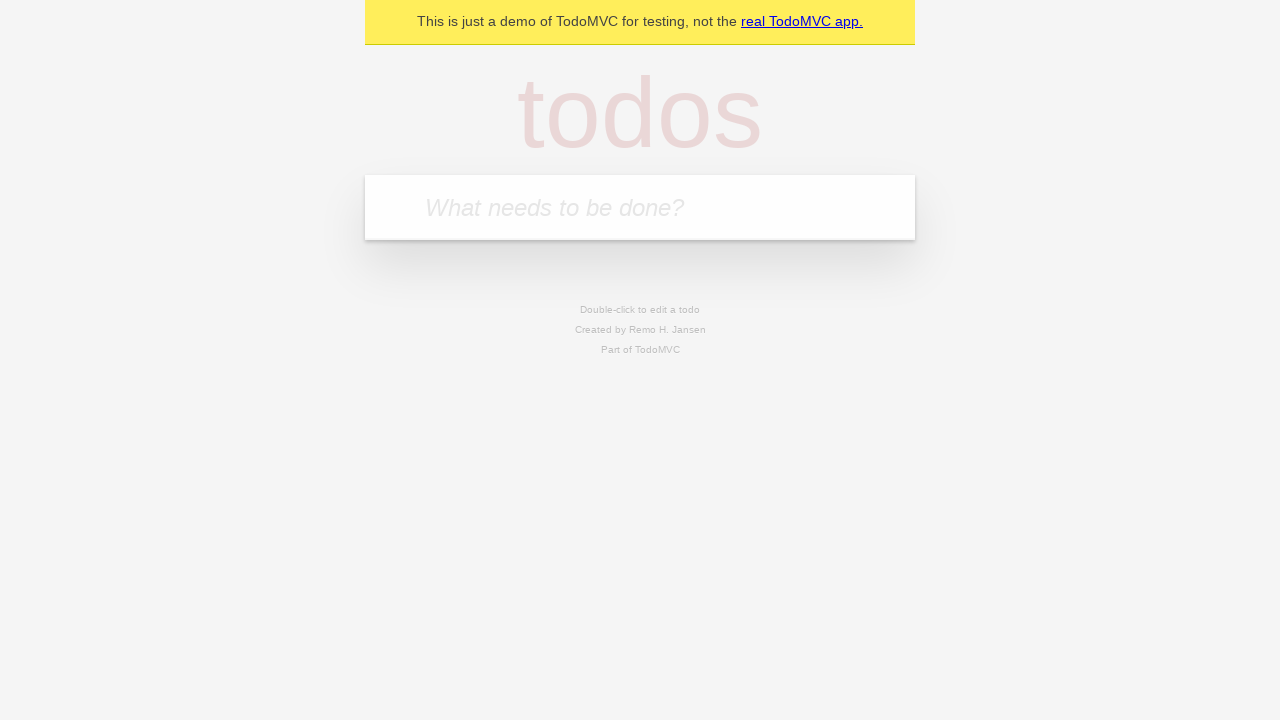

Filled new todo input with 'buy some cheese' on internal:attr=[placeholder="What needs to be done?"i]
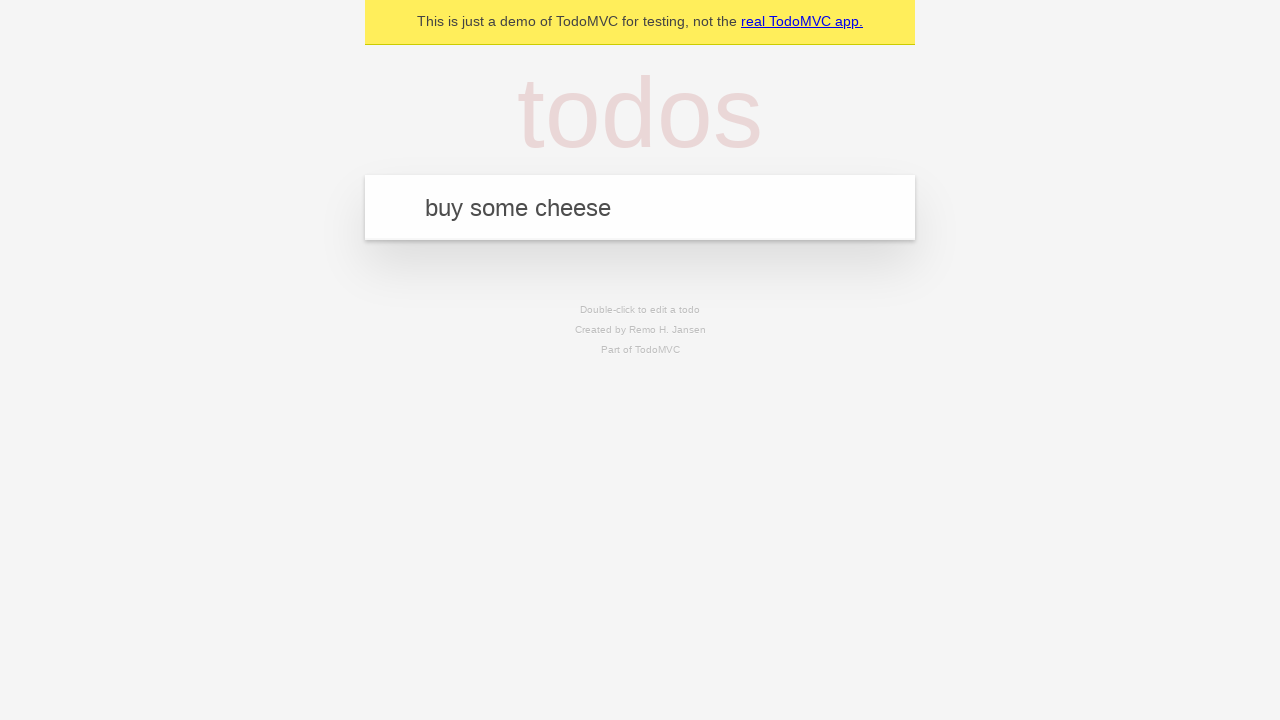

Pressed Enter to add first todo on internal:attr=[placeholder="What needs to be done?"i]
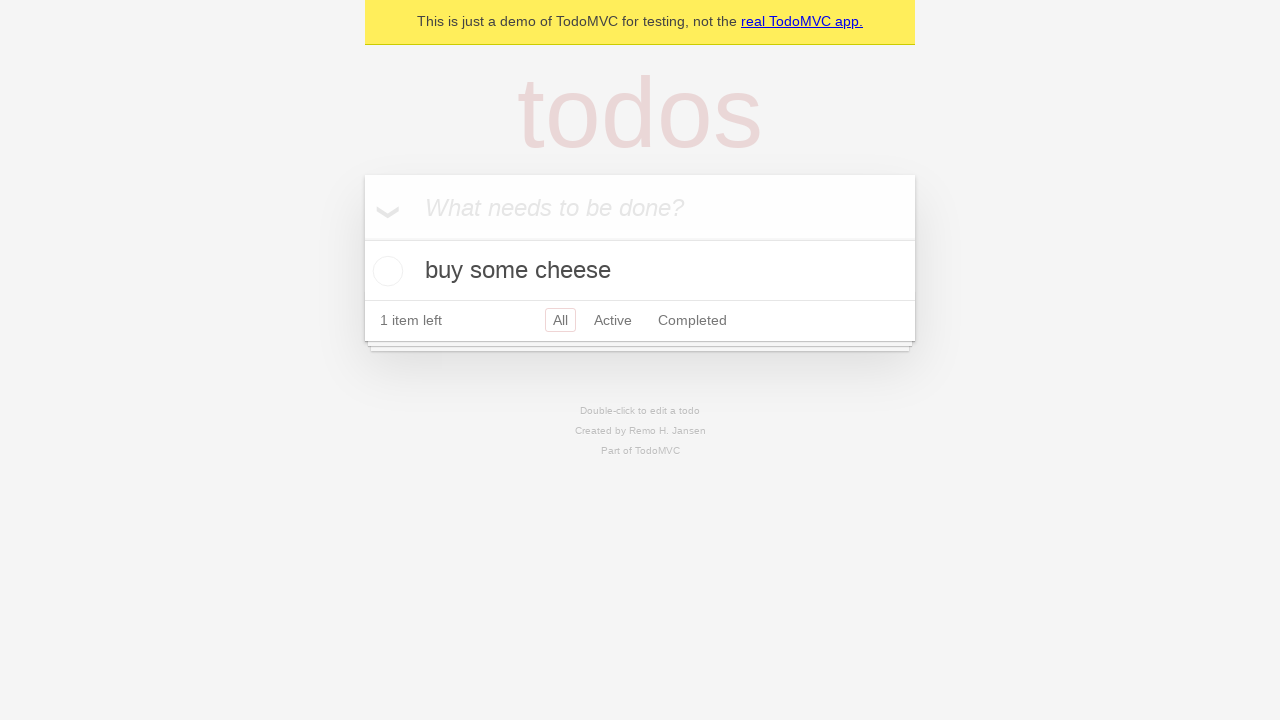

Filled new todo input with 'feed the cat' on internal:attr=[placeholder="What needs to be done?"i]
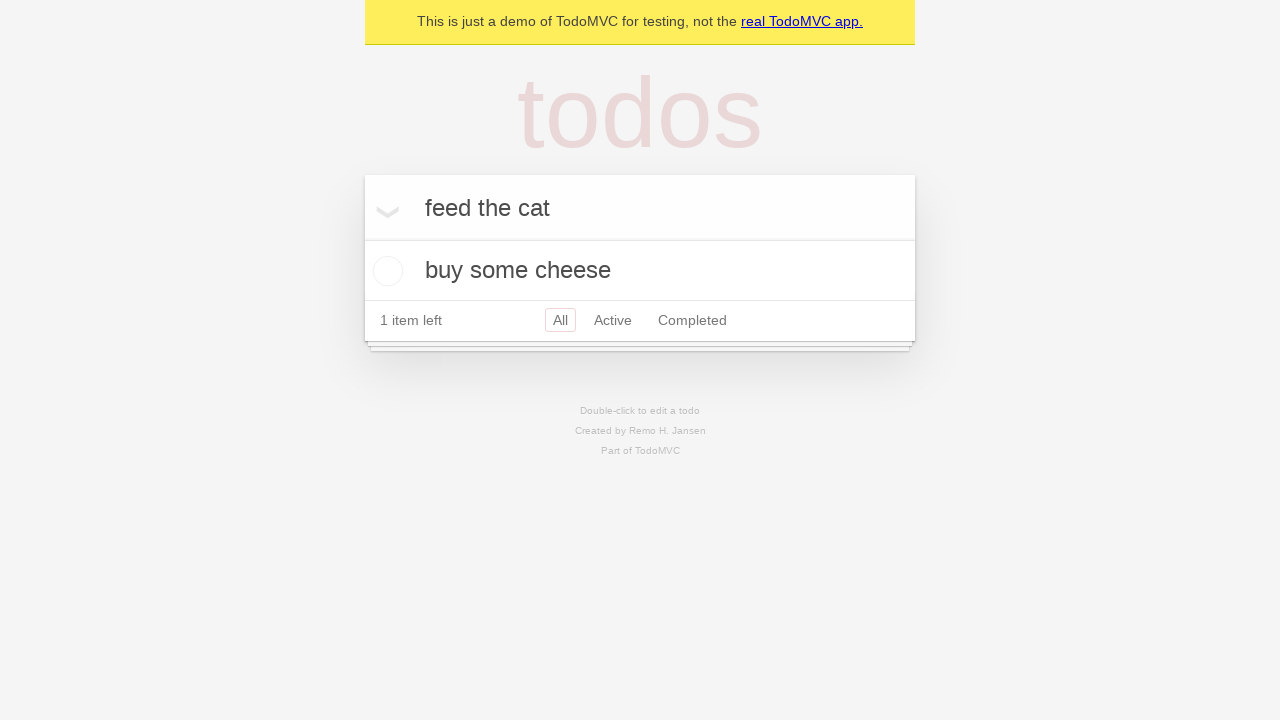

Pressed Enter to add second todo on internal:attr=[placeholder="What needs to be done?"i]
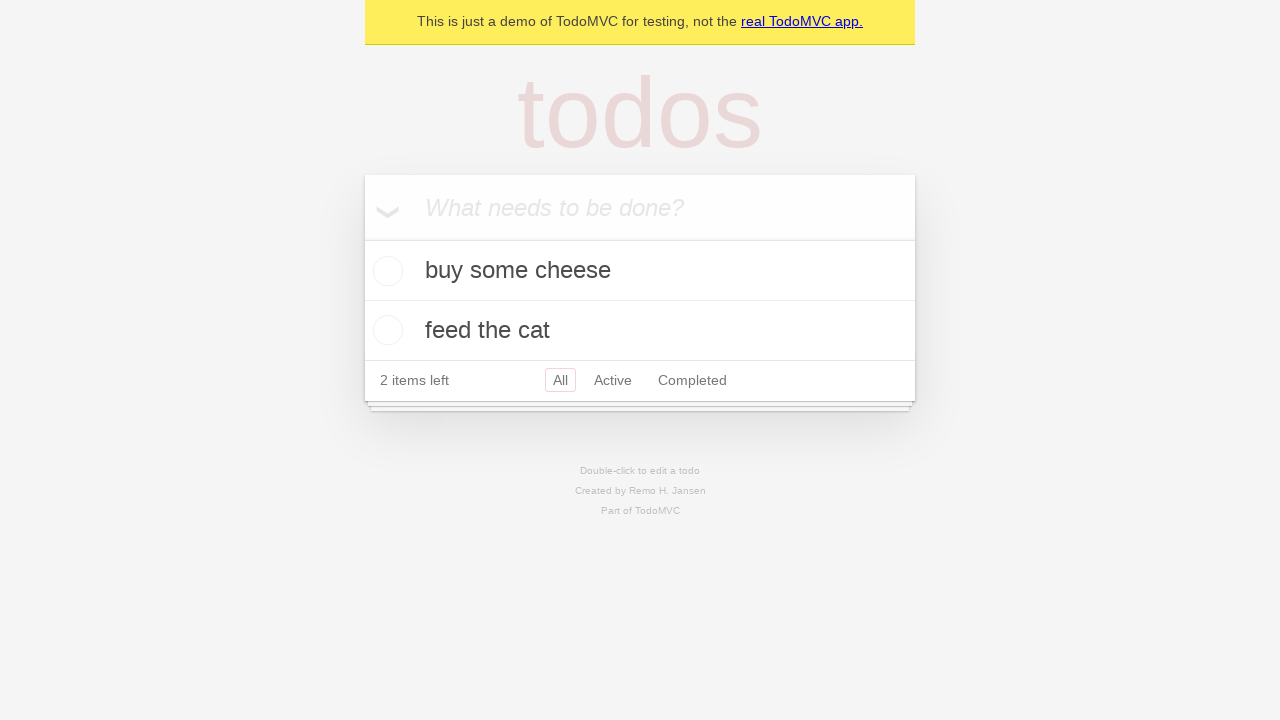

Filled new todo input with 'book a doctors appointment' on internal:attr=[placeholder="What needs to be done?"i]
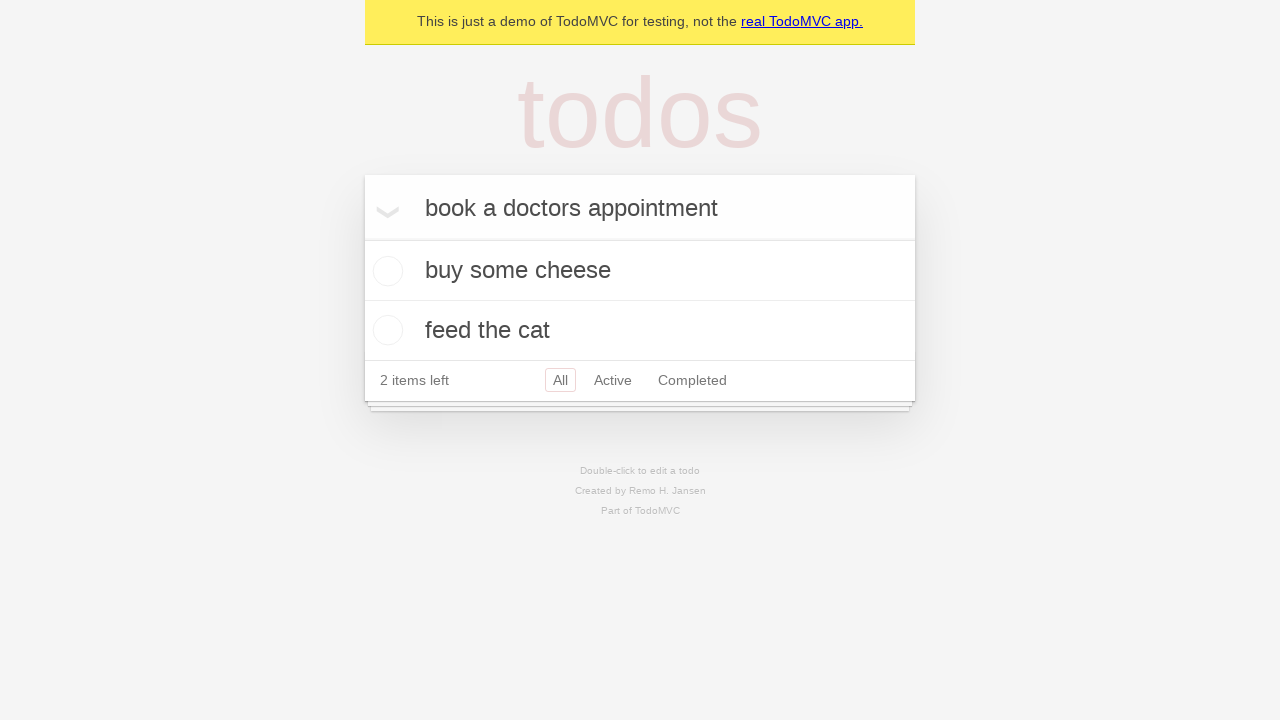

Pressed Enter to add third todo on internal:attr=[placeholder="What needs to be done?"i]
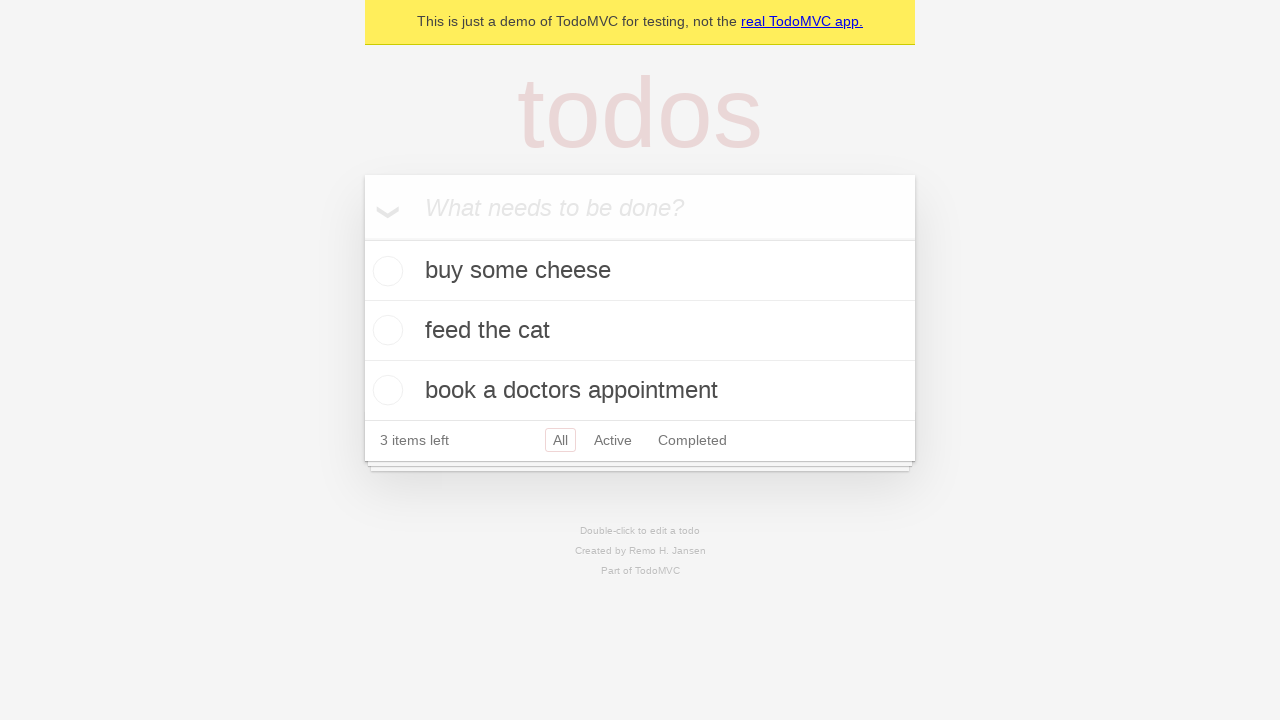

Waited for all three todo items to load
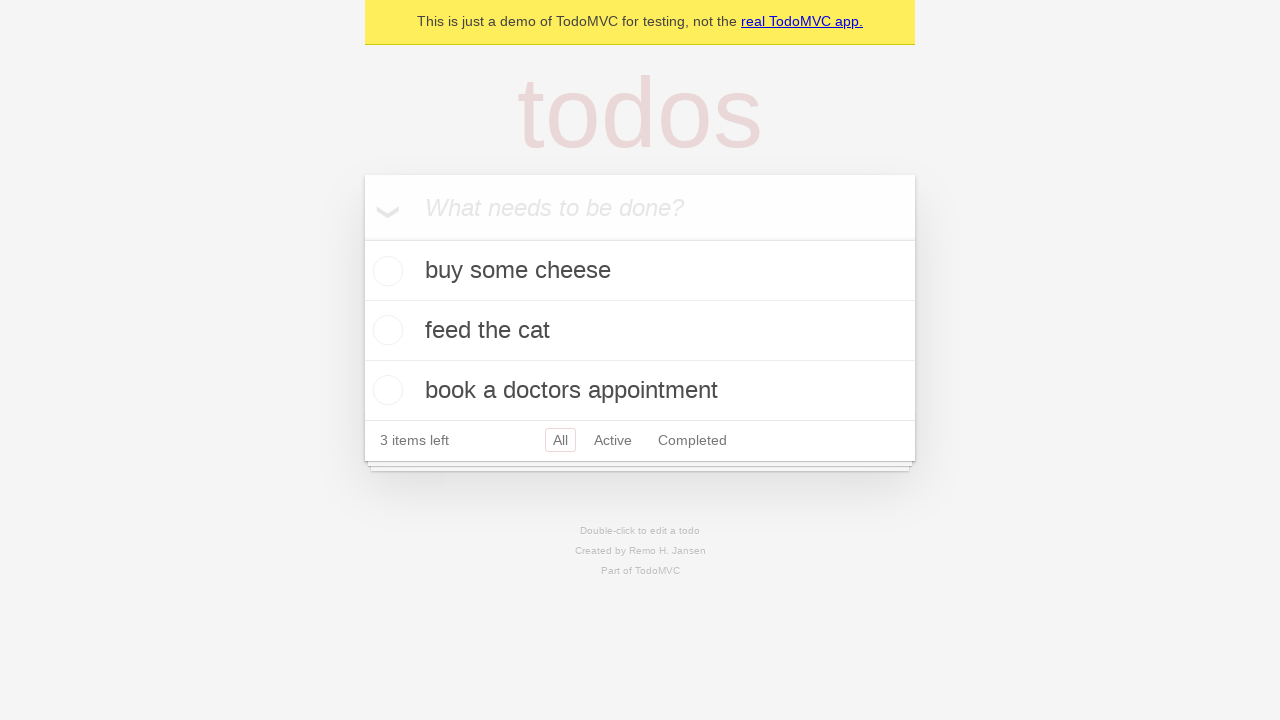

Double-clicked on second todo item to enter edit mode at (640, 331) on [data-testid='todo-item'] >> nth=1
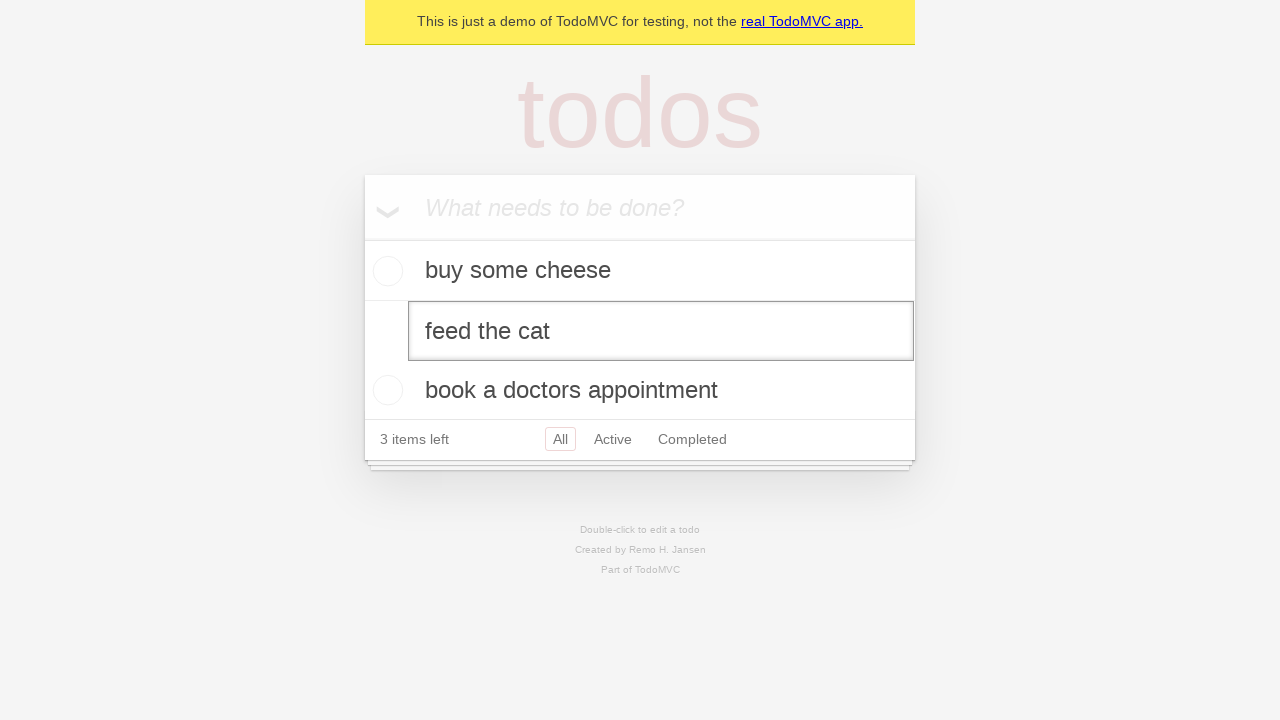

Filled edit field with 'buy some sausages' on [data-testid='todo-item'] >> nth=1 >> internal:role=textbox[name="Edit"i]
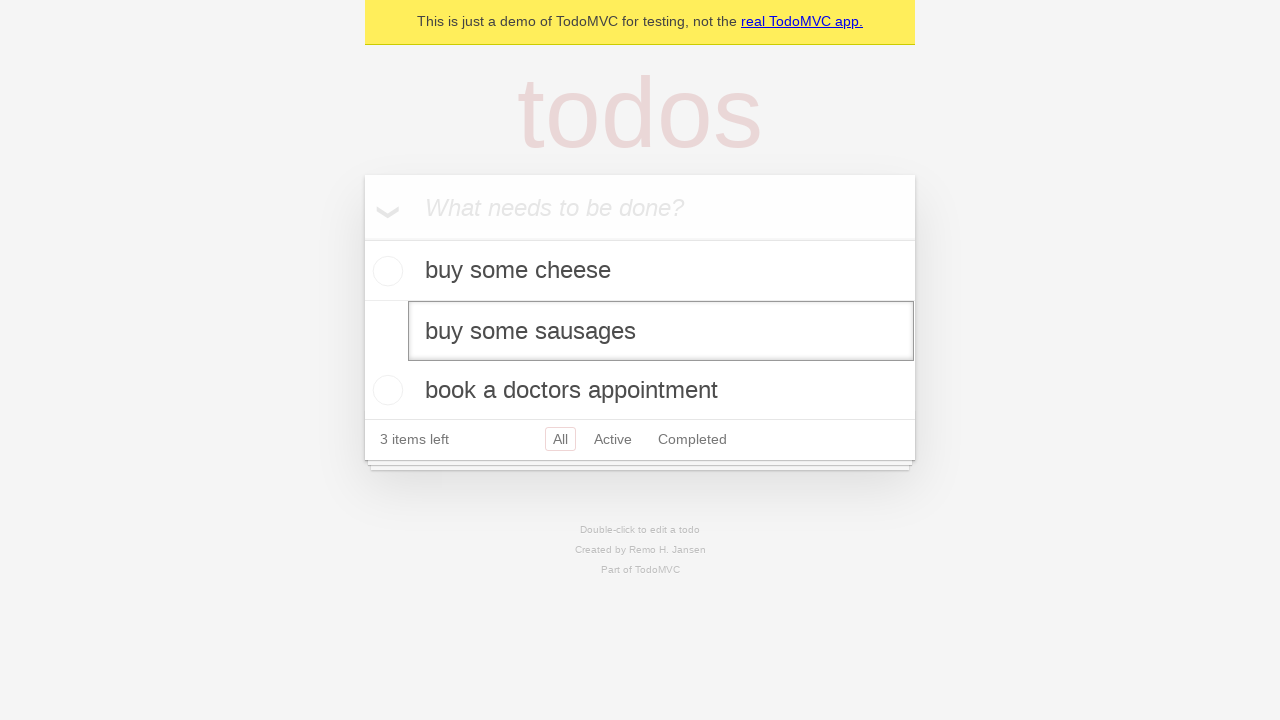

Dispatched blur event to save edited todo
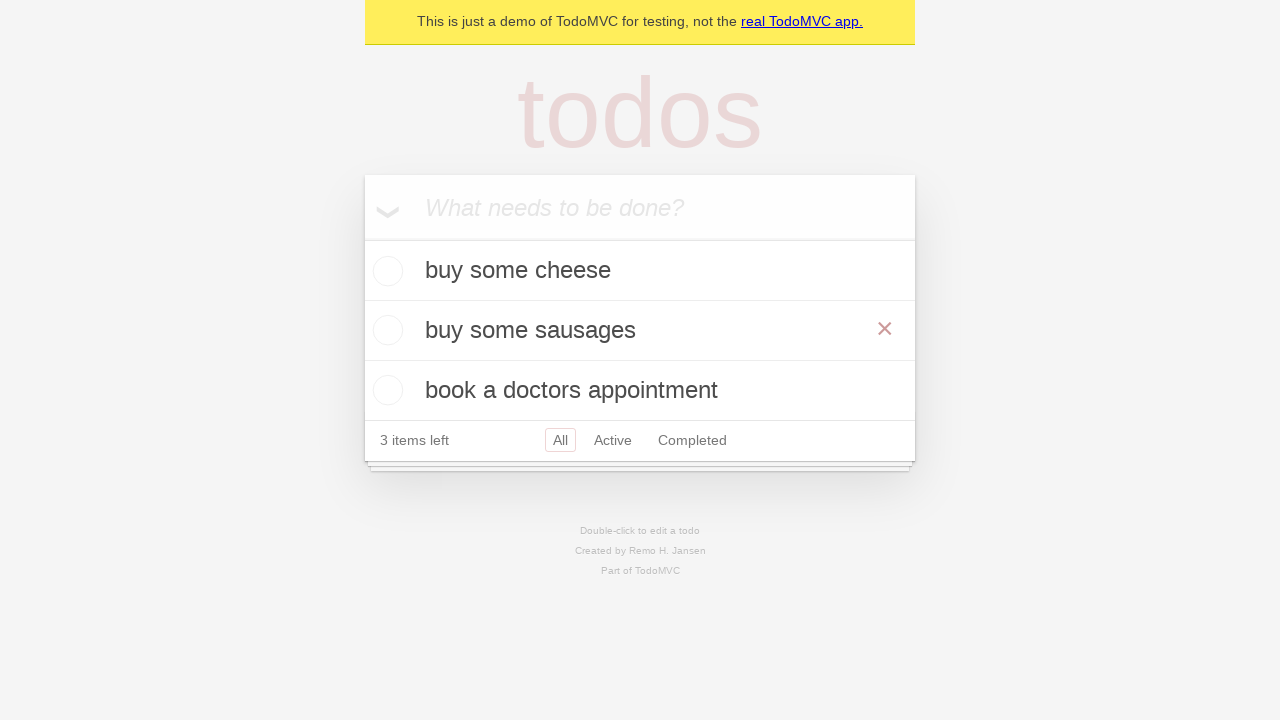

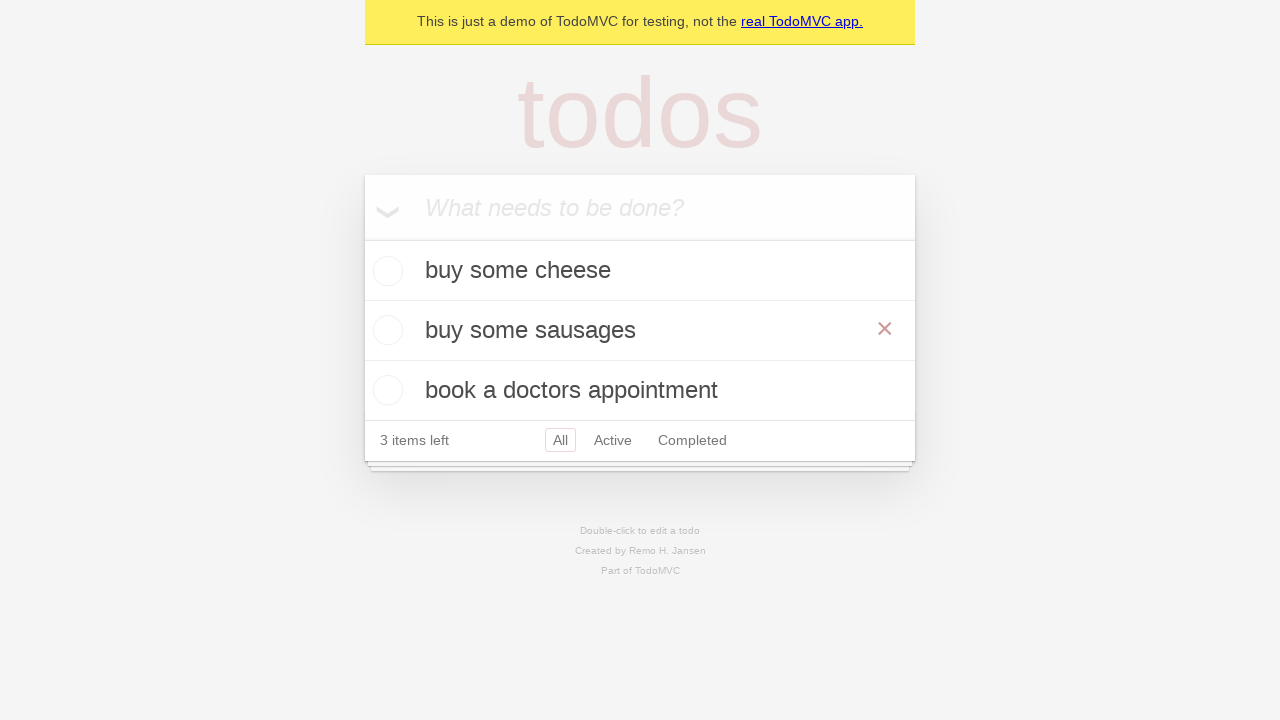